Solves a math problem on the page by reading a value, calculating the result using a logarithmic formula, filling the answer, selecting robot checkboxes/radio buttons, and submitting the form

Starting URL: http://suninjuly.github.io/math.html

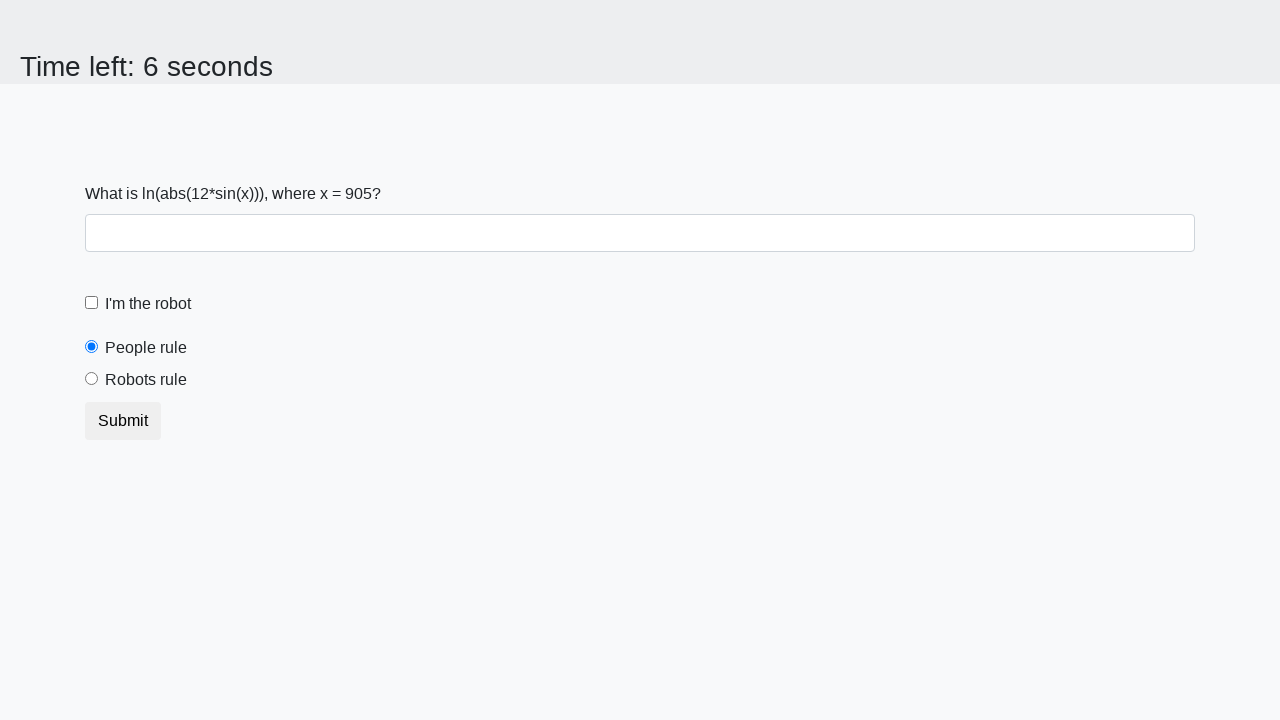

Located the input value element
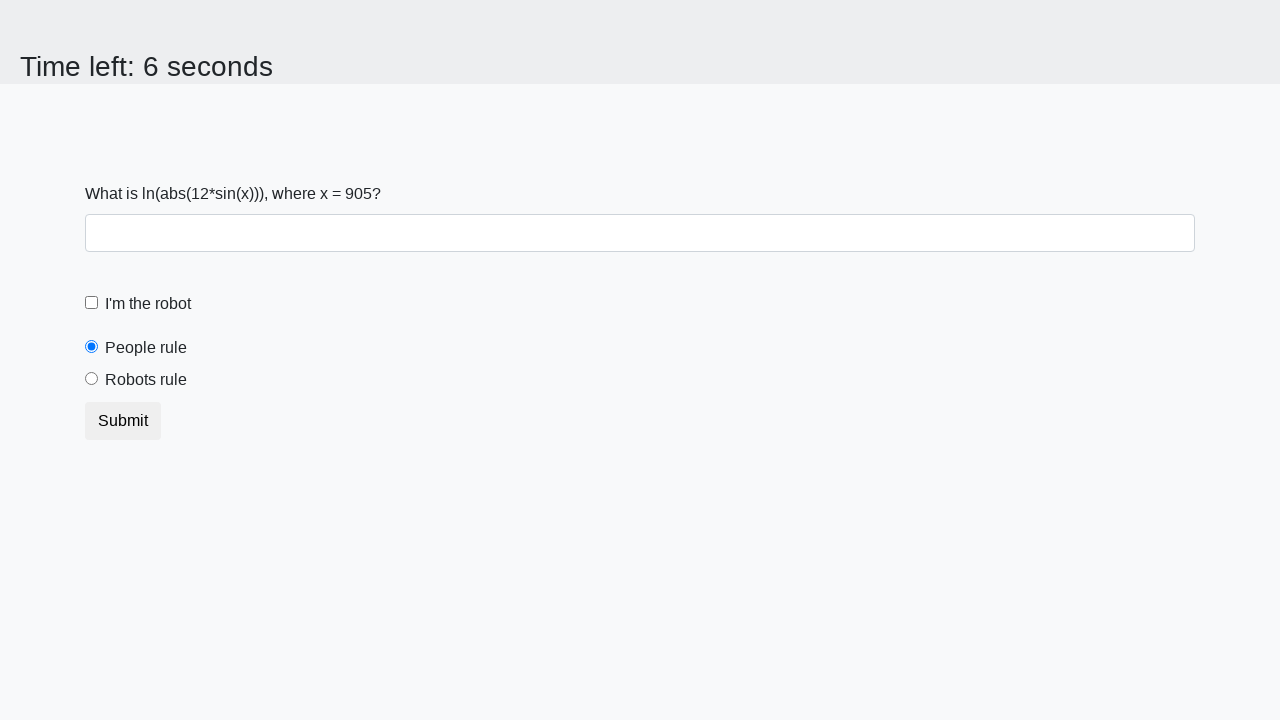

Retrieved input value from the page: 905
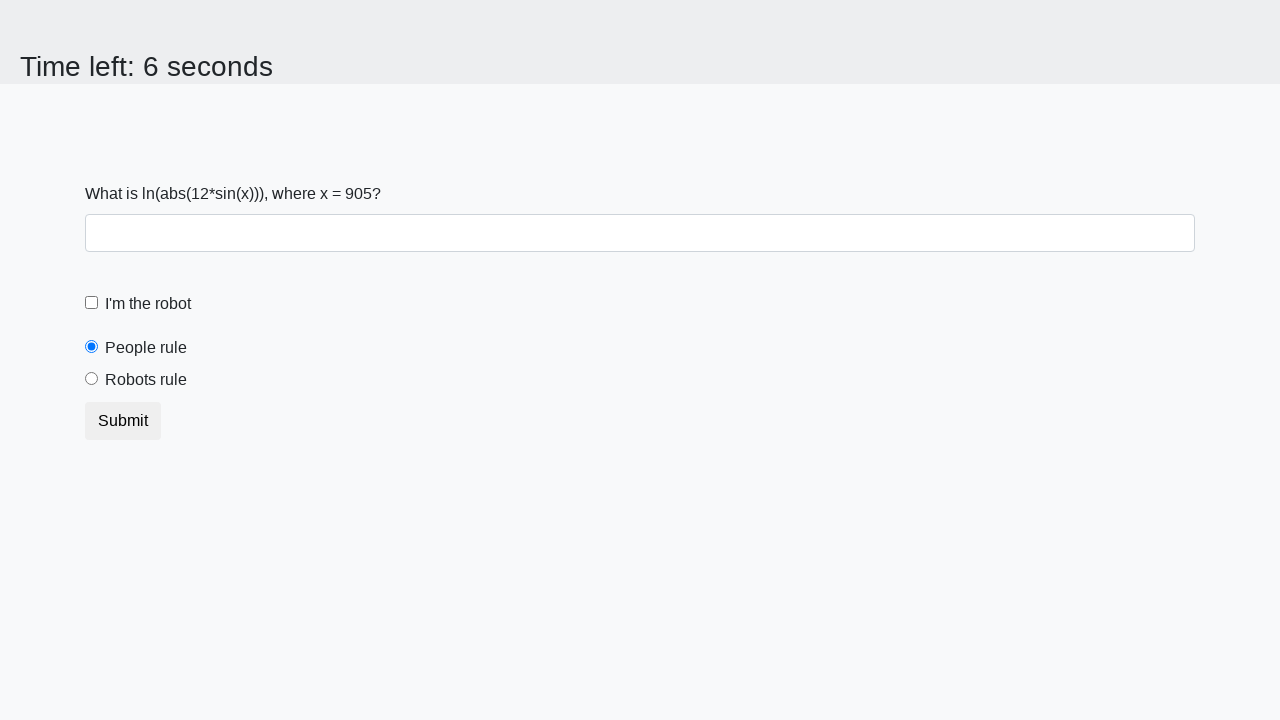

Calculated logarithmic result using formula: 0.9685650439206436
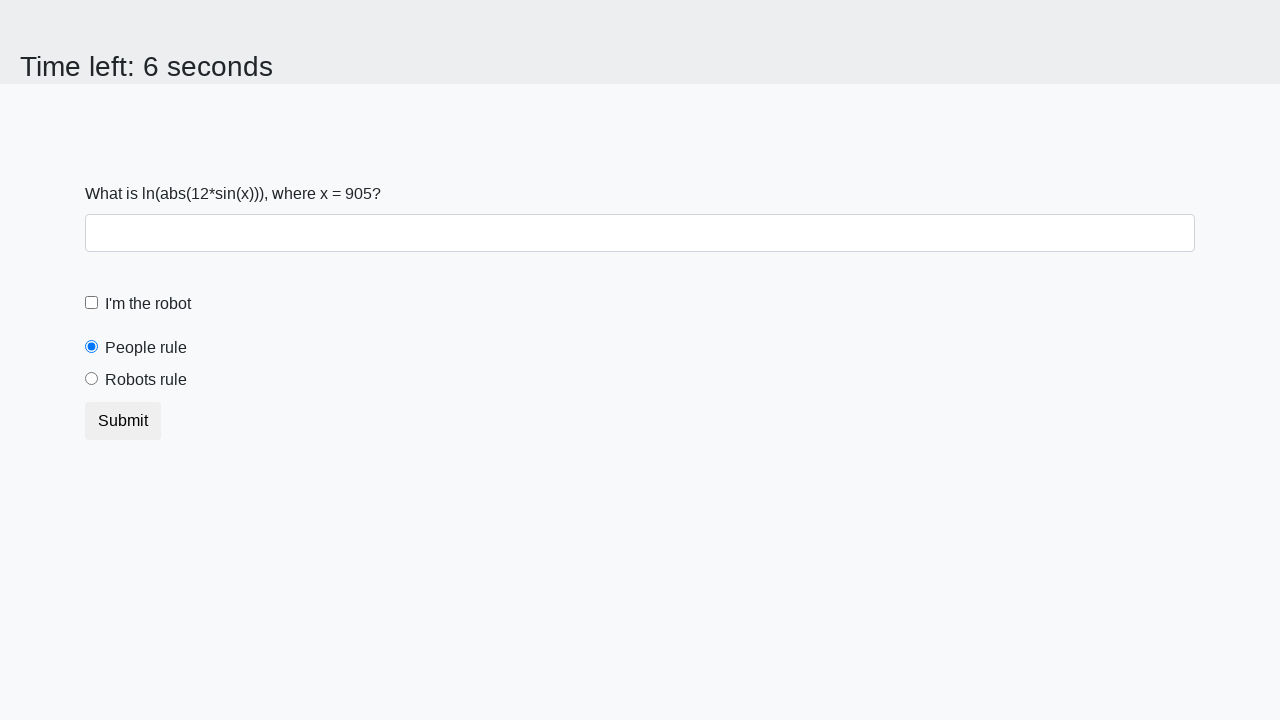

Filled answer field with calculated result: 0.9685650439206436 on #answer
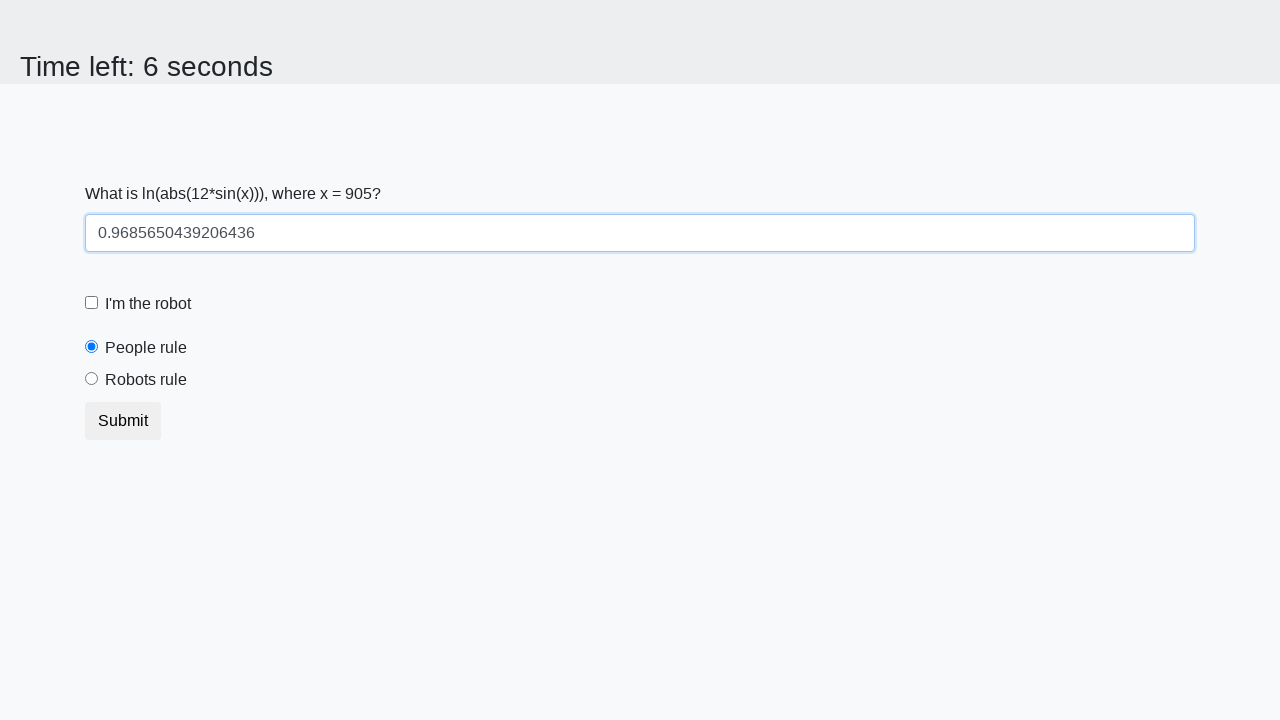

Clicked the robot checkbox at (92, 303) on #robotCheckbox
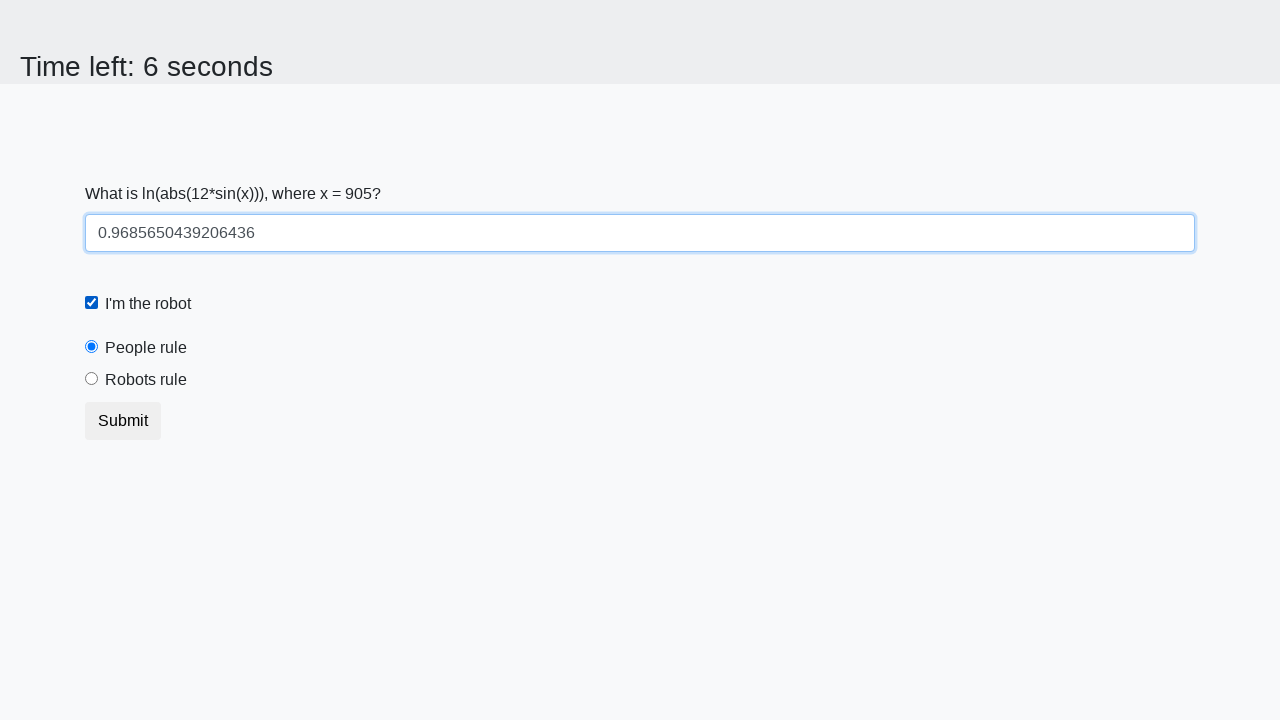

Clicked the robot radio button at (92, 379) on #robotsRule
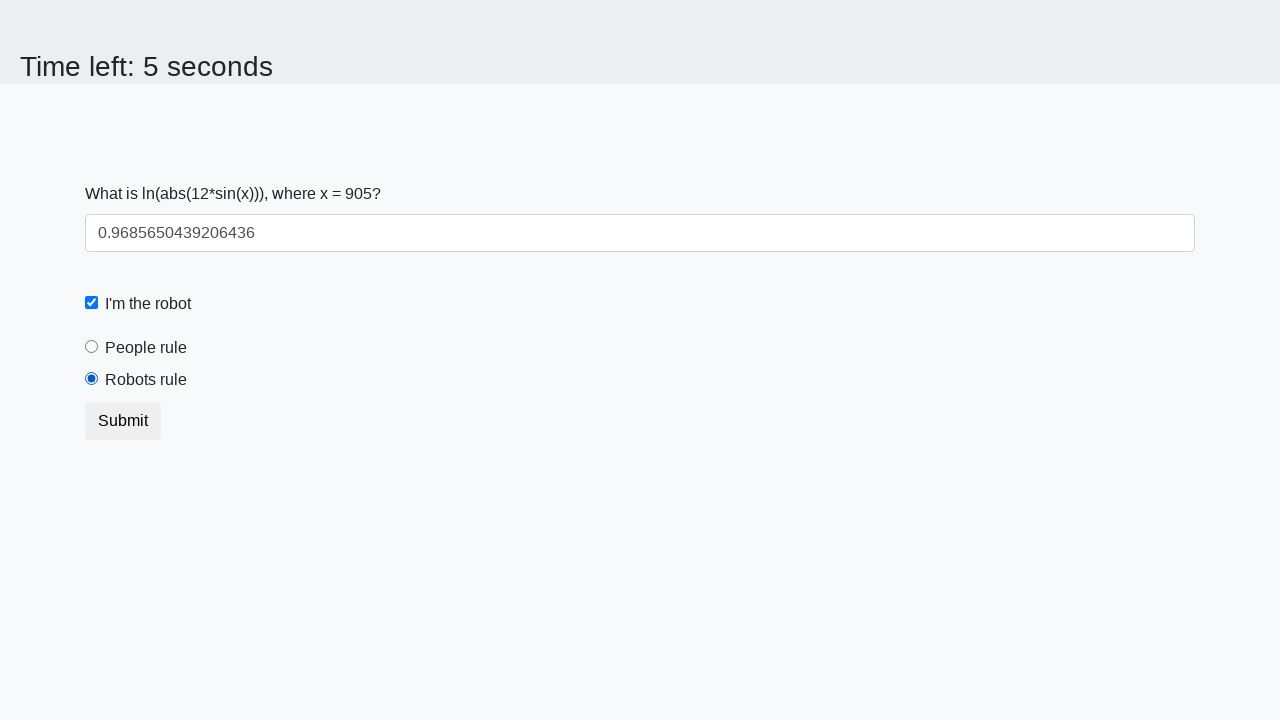

Clicked the submit button to submit the form at (123, 421) on button
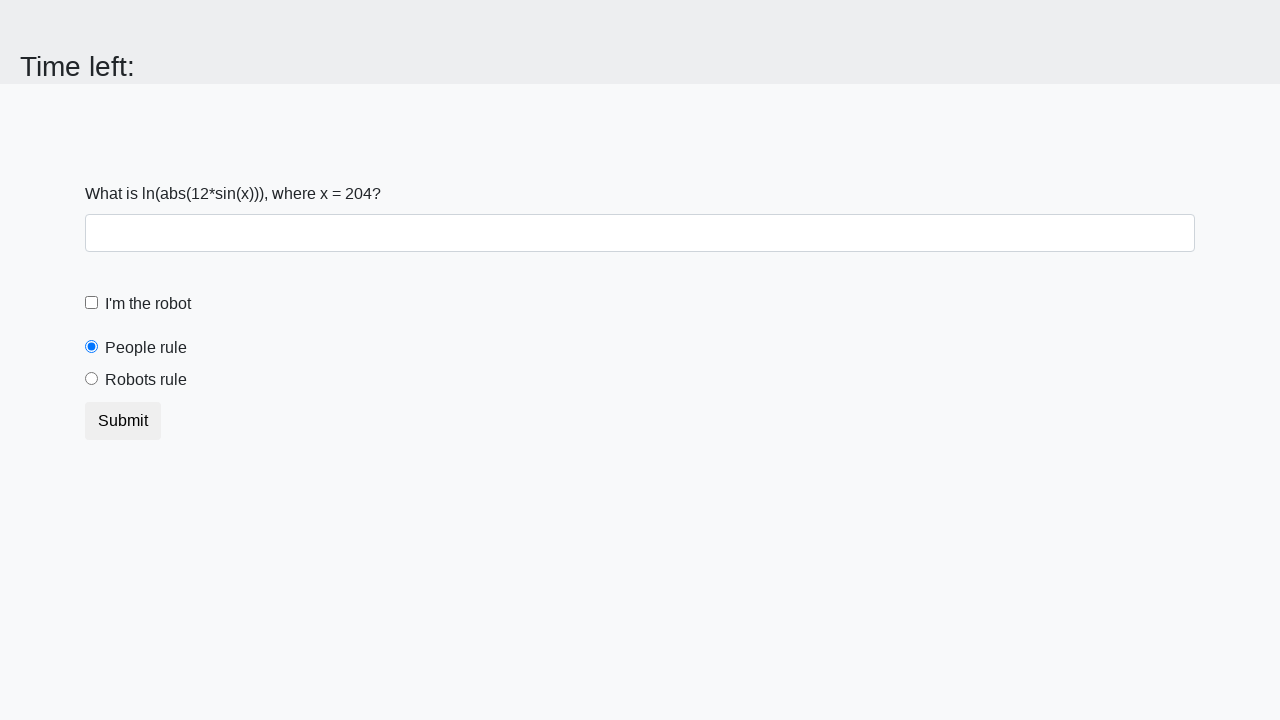

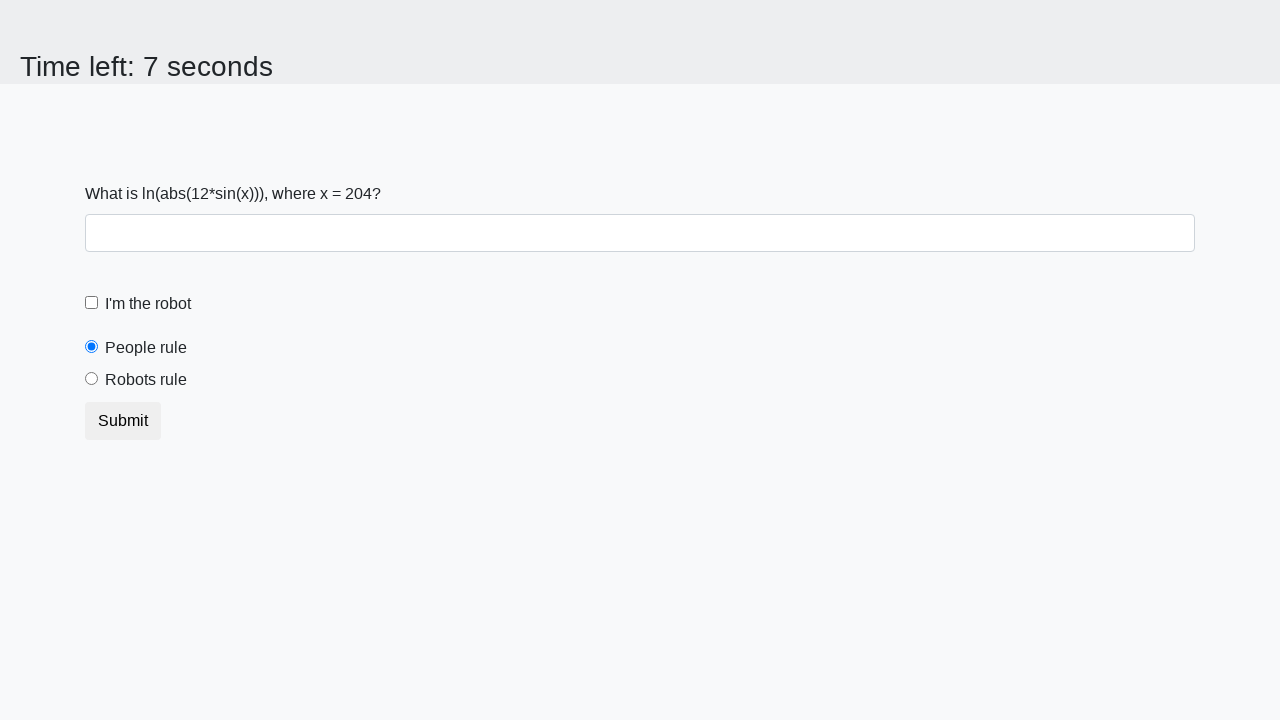